Tests the clear all functionality of a calorie tracking app by adding two meals and then clearing all items

Starting URL: https://practice.expandtesting.com/tracalorie/?classId=e83a1e60-d212-4fa4-9e1c-f89284b2328a&assignmentId=bf2480e2-ae85-49e3-bbb4-6fc77a9d30d8&submissionId=6b8658d2-ae21-ac36-3834-978c3d5d79eb

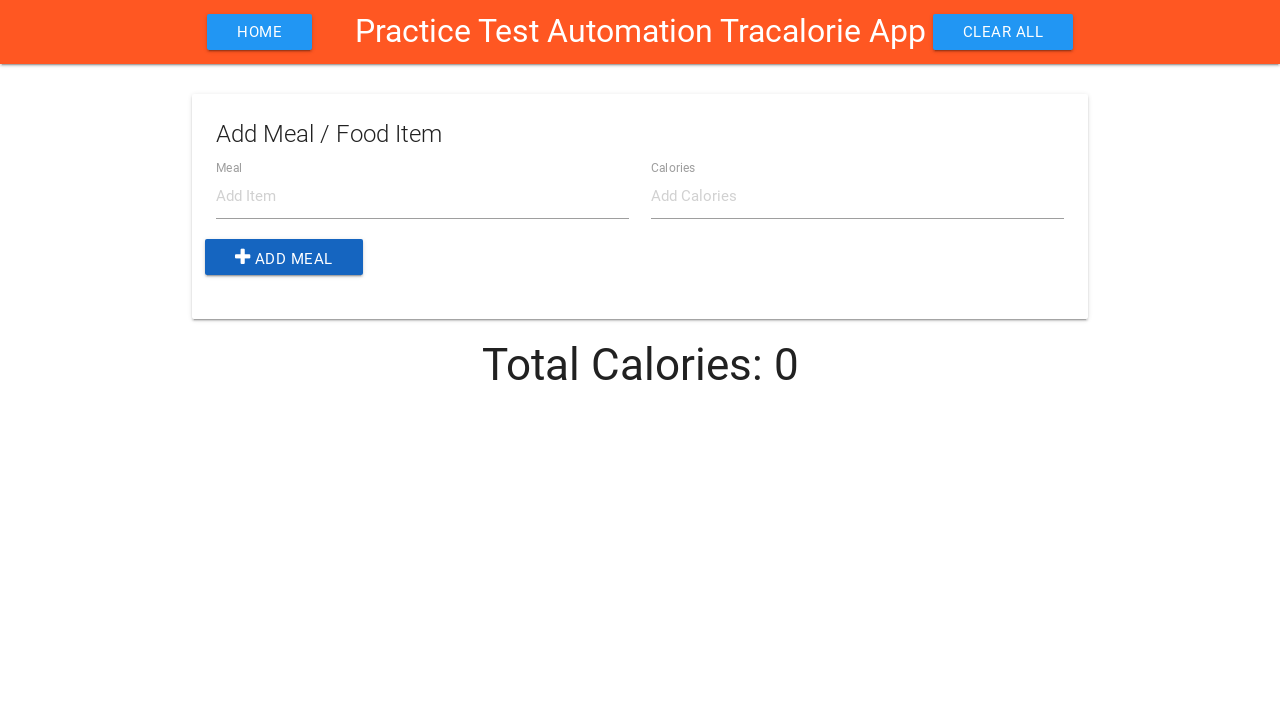

Filled item name field with 'meal1' on #item-name
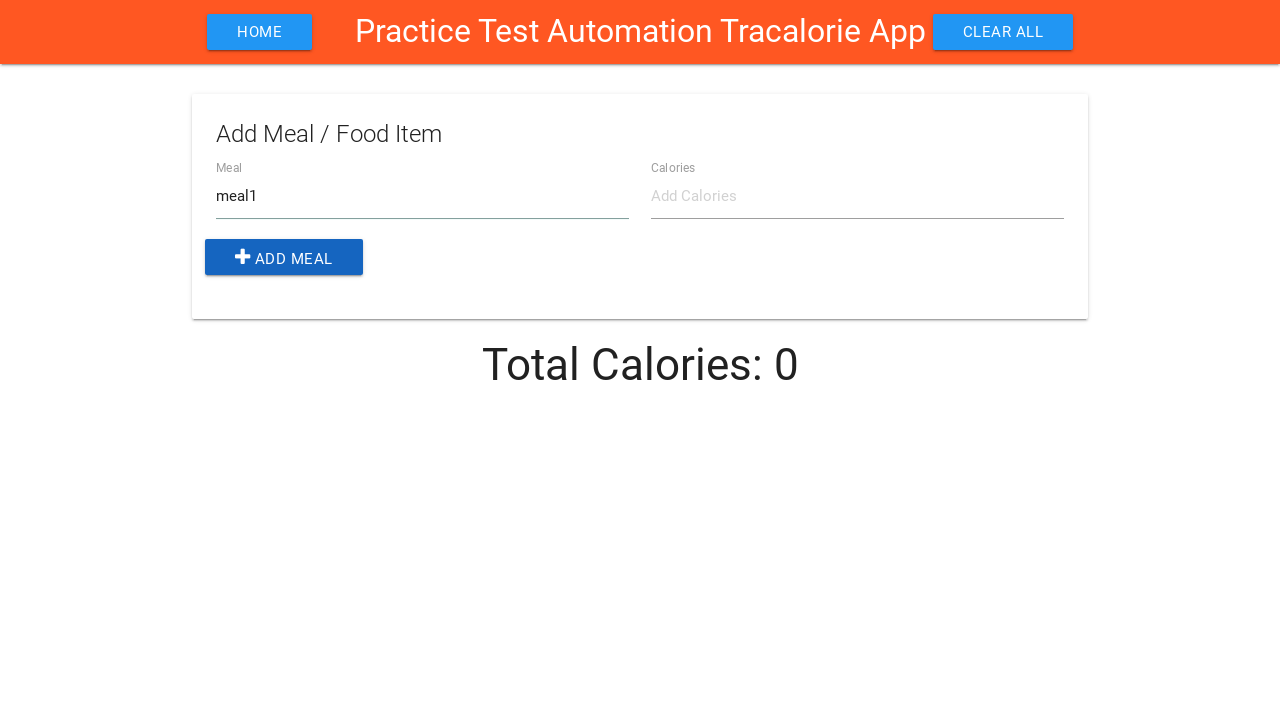

Filled item calories field with '100' on #item-calories
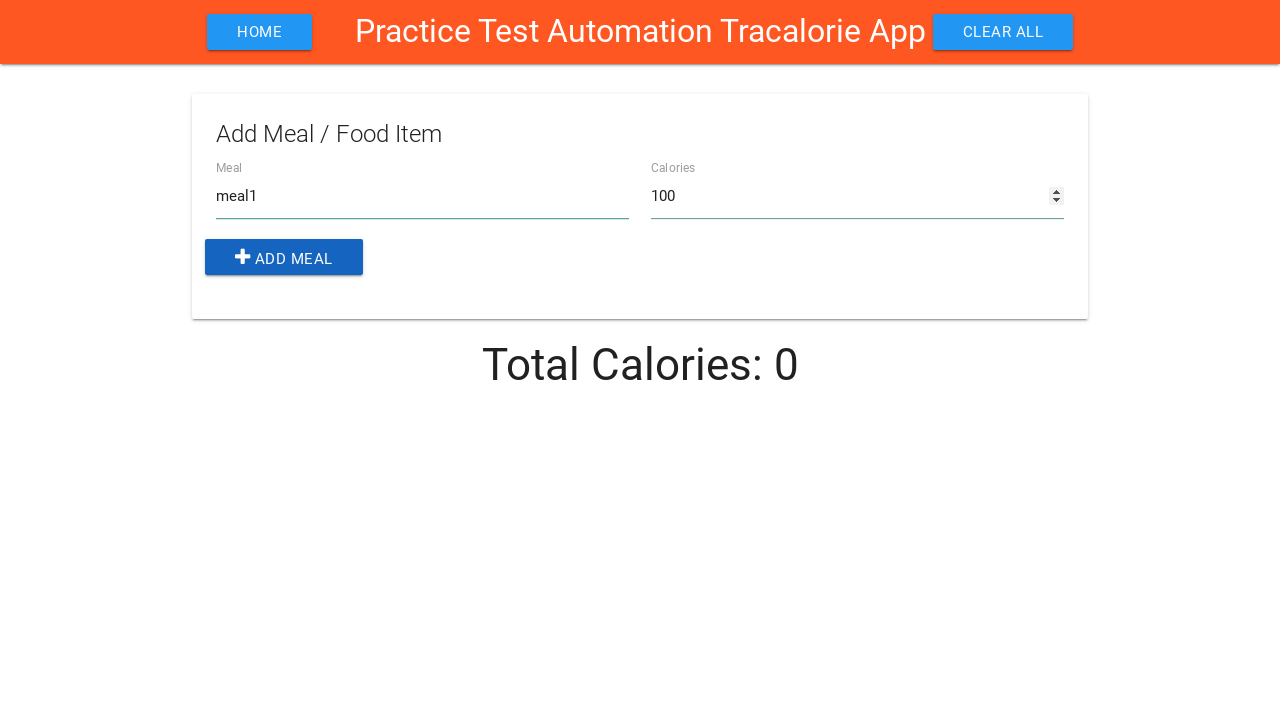

Clicked add button to add first meal at (284, 257) on button.add-btn.btn
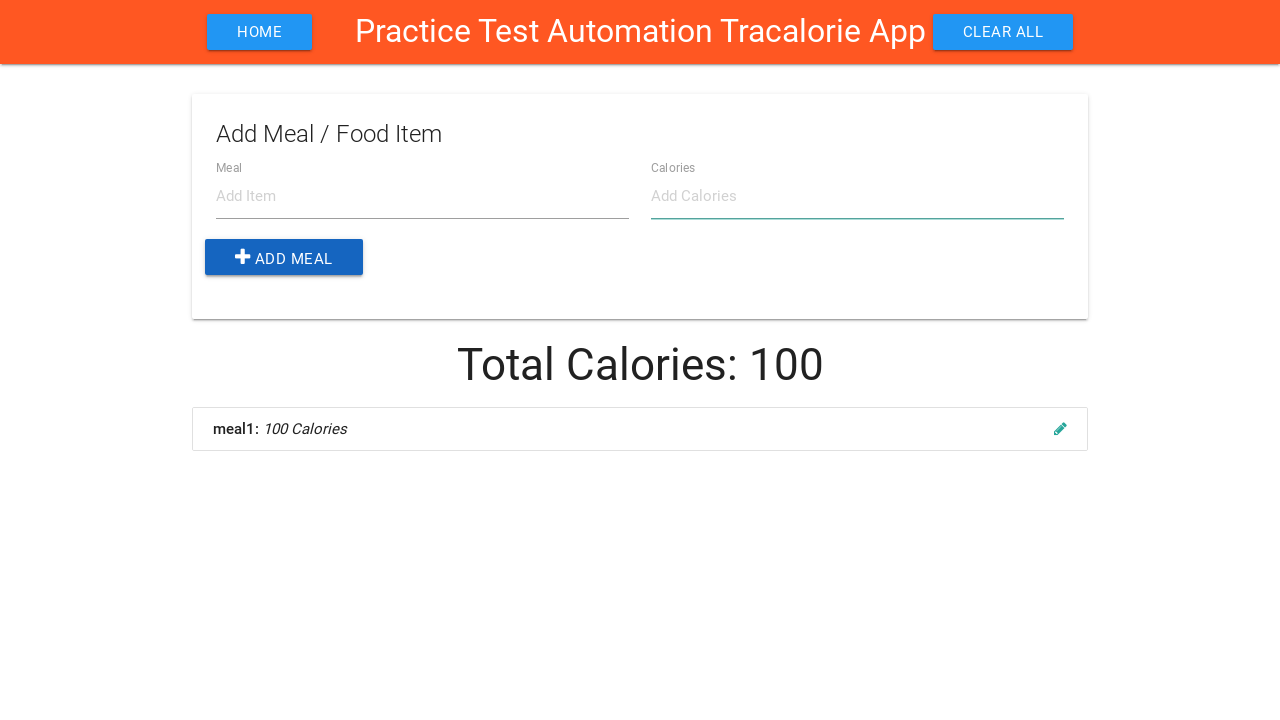

Filled item name field with 'meal2' on #item-name
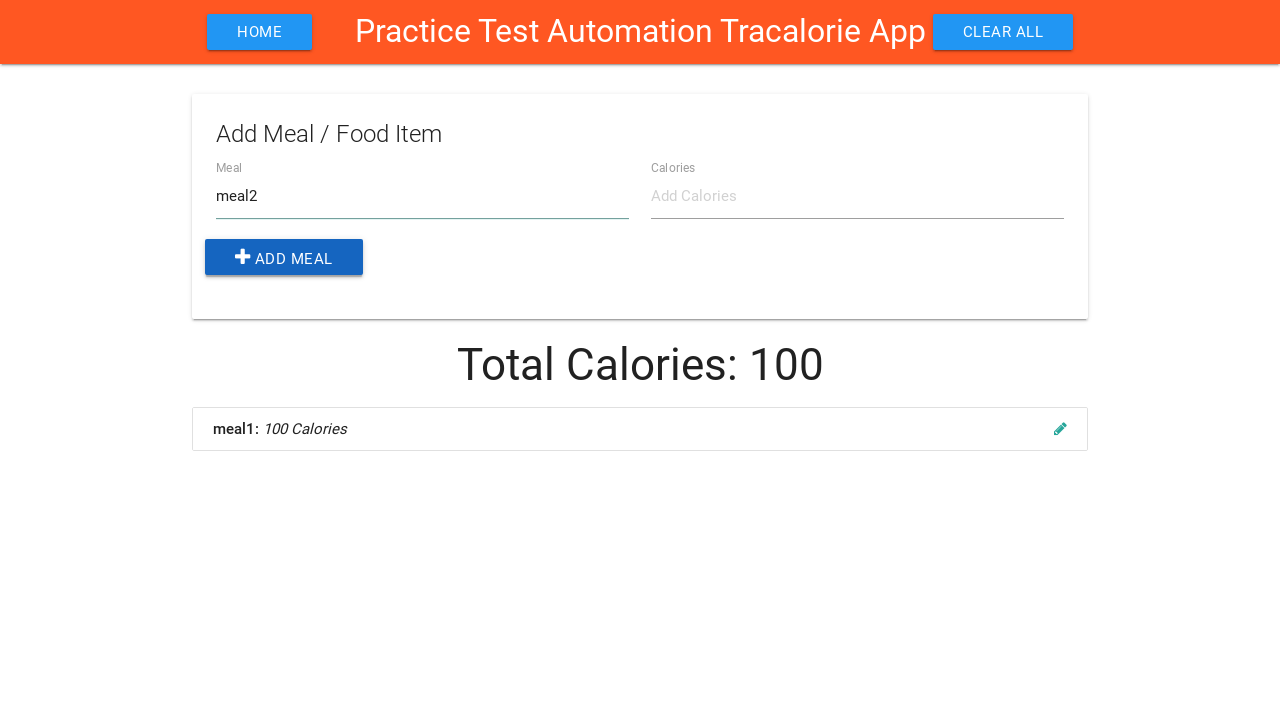

Filled item calories field with '150' on #item-calories
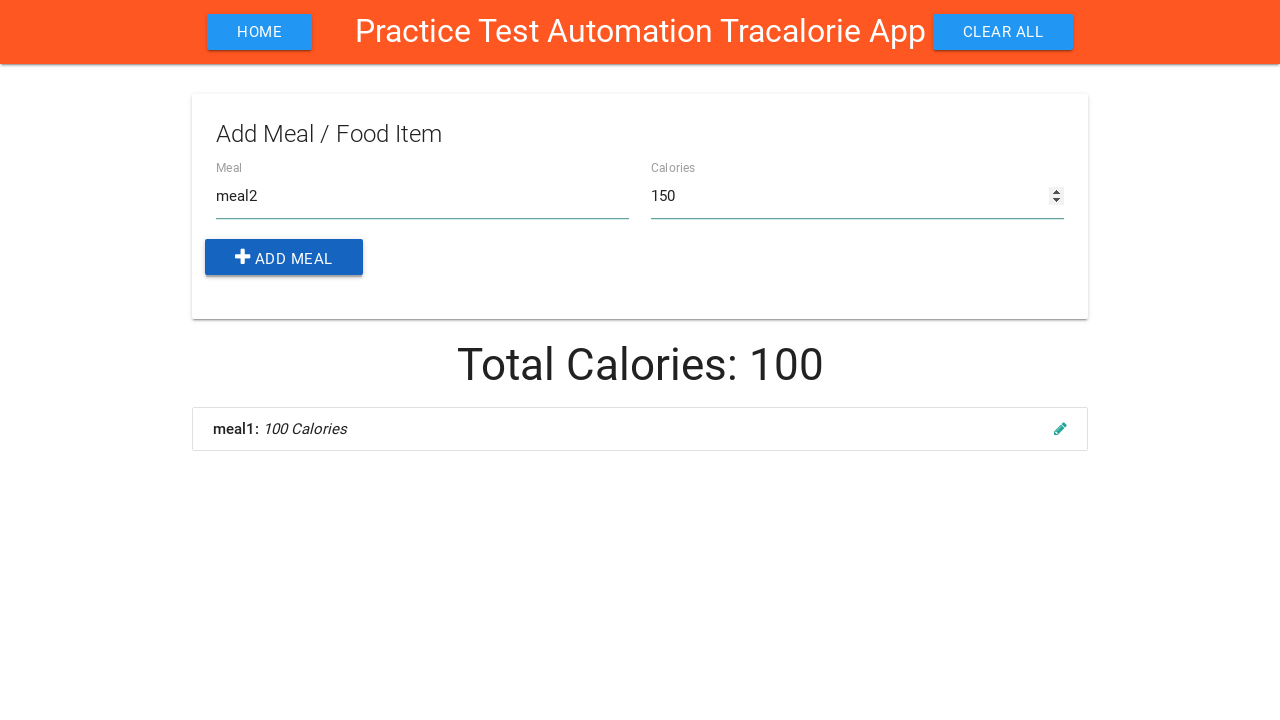

Clicked add button to add second meal at (284, 257) on button.add-btn.btn
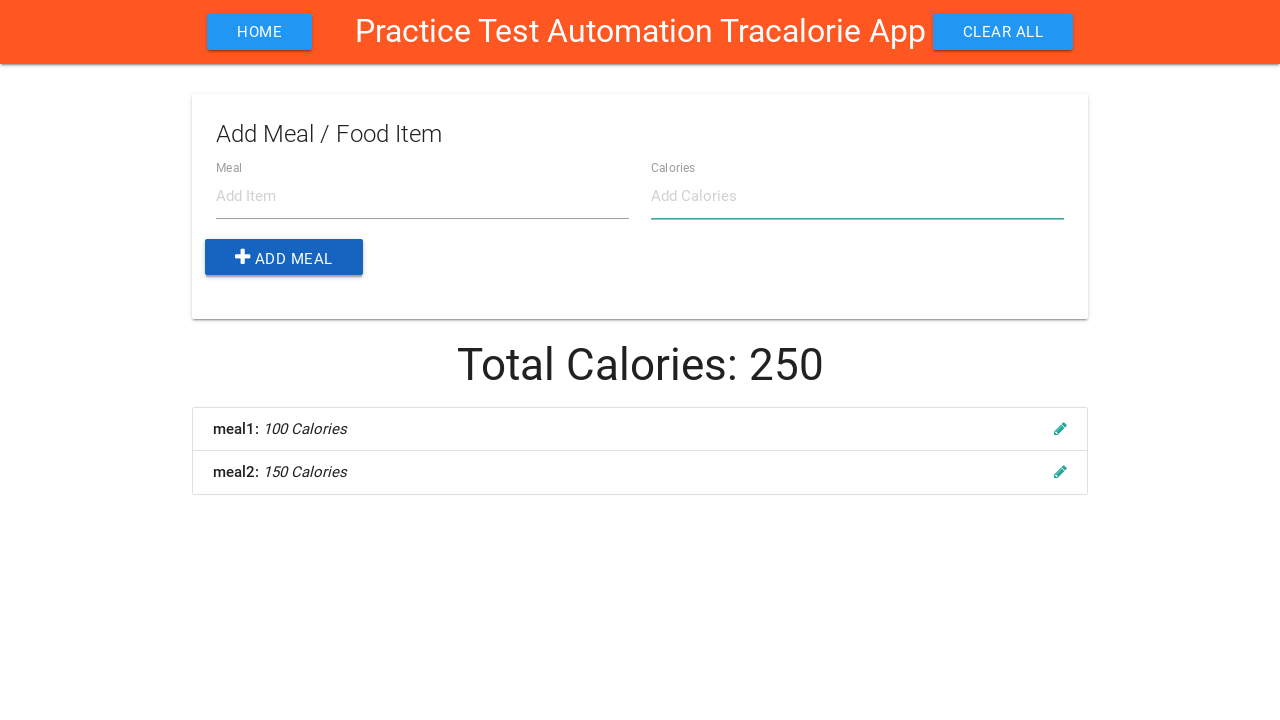

Clicked clear all button in navigation menu at (260, 32) on body > nav > div > div > ul > li > a
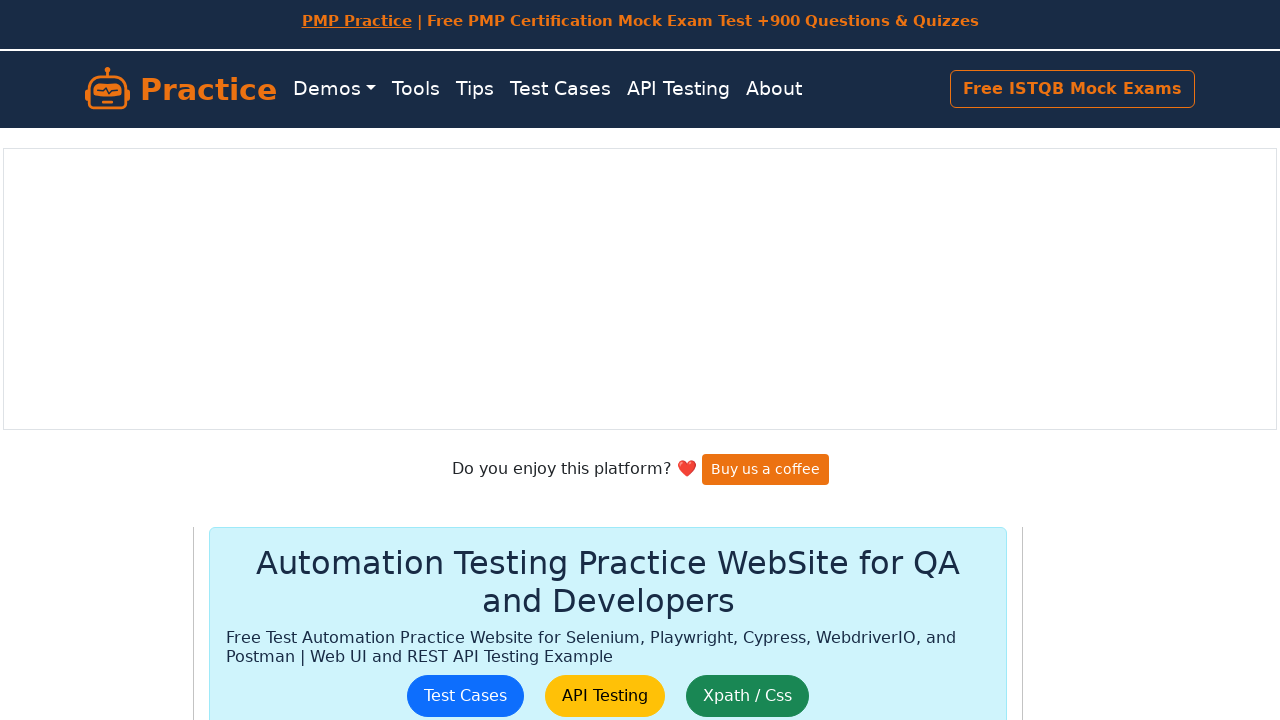

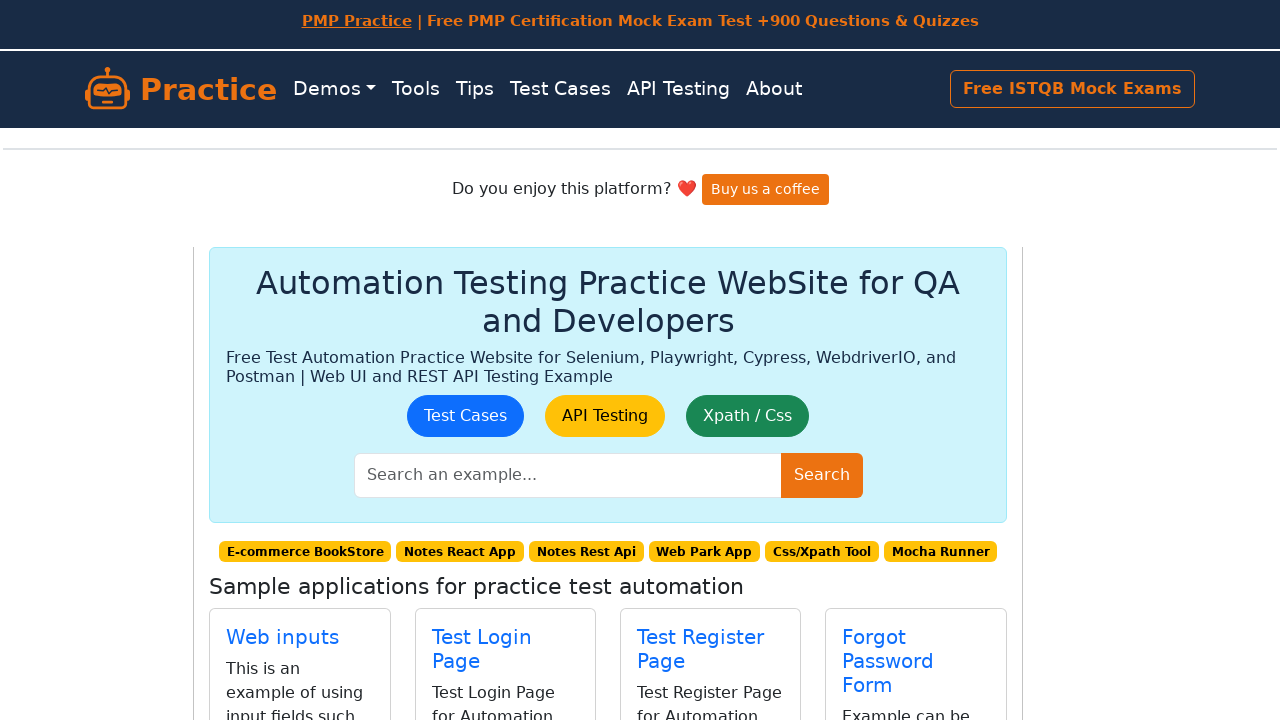